Tests the e-commerce shopping flow by selecting products from different categories (Phones, Laptops, Monitors), adding them to cart, and completing the checkout process with order details.

Starting URL: https://www.demoblaze.com

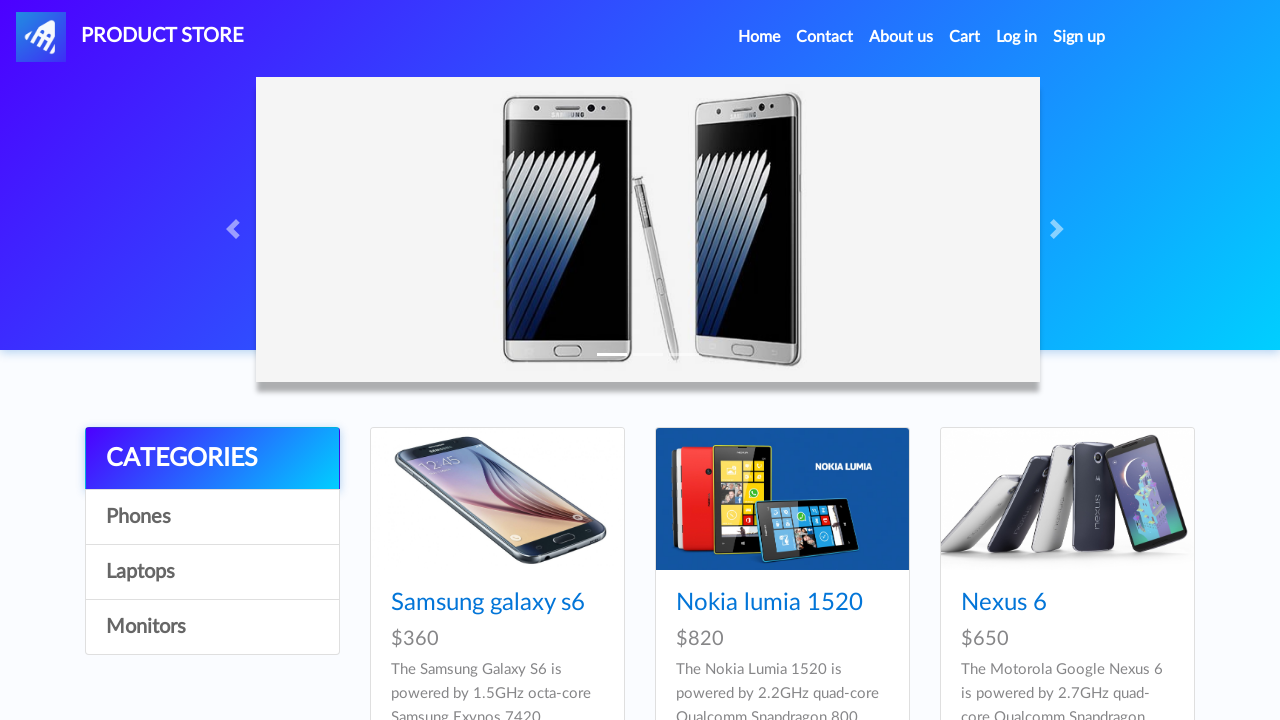

Clicked on Phones category at (212, 517) on a[onclick="byCat('phone')"]
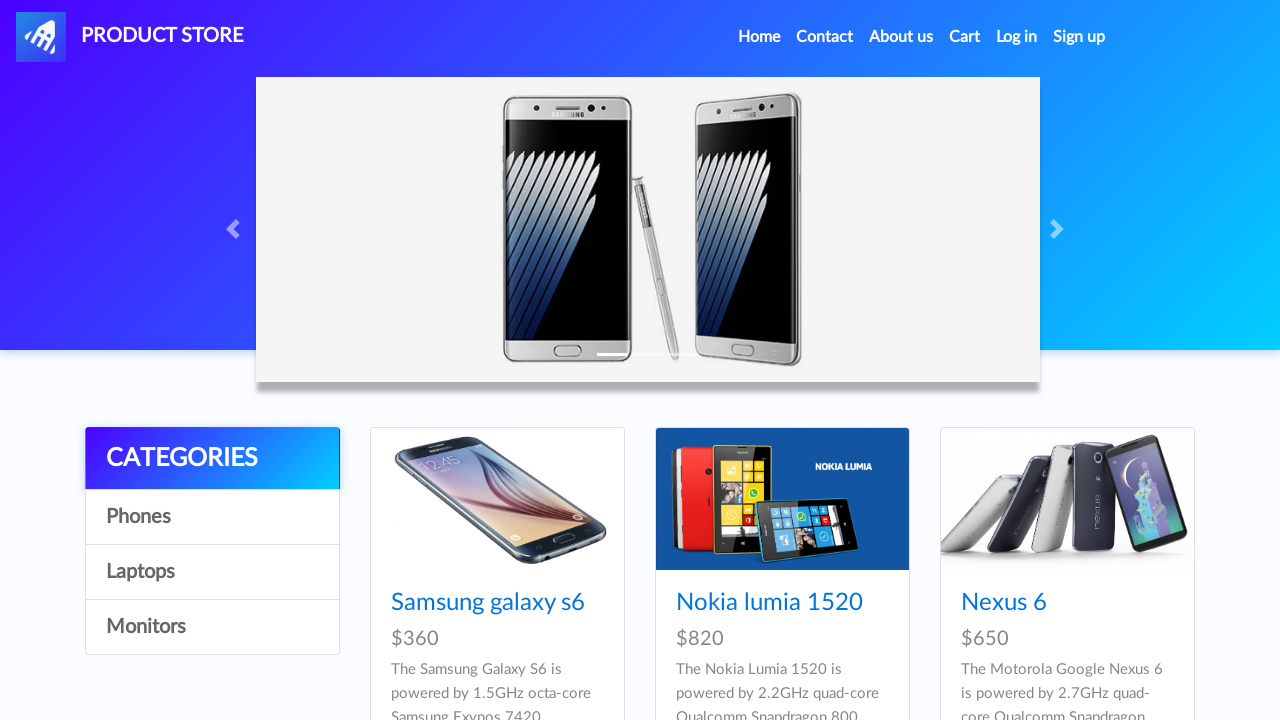

Waited for Phones category to load
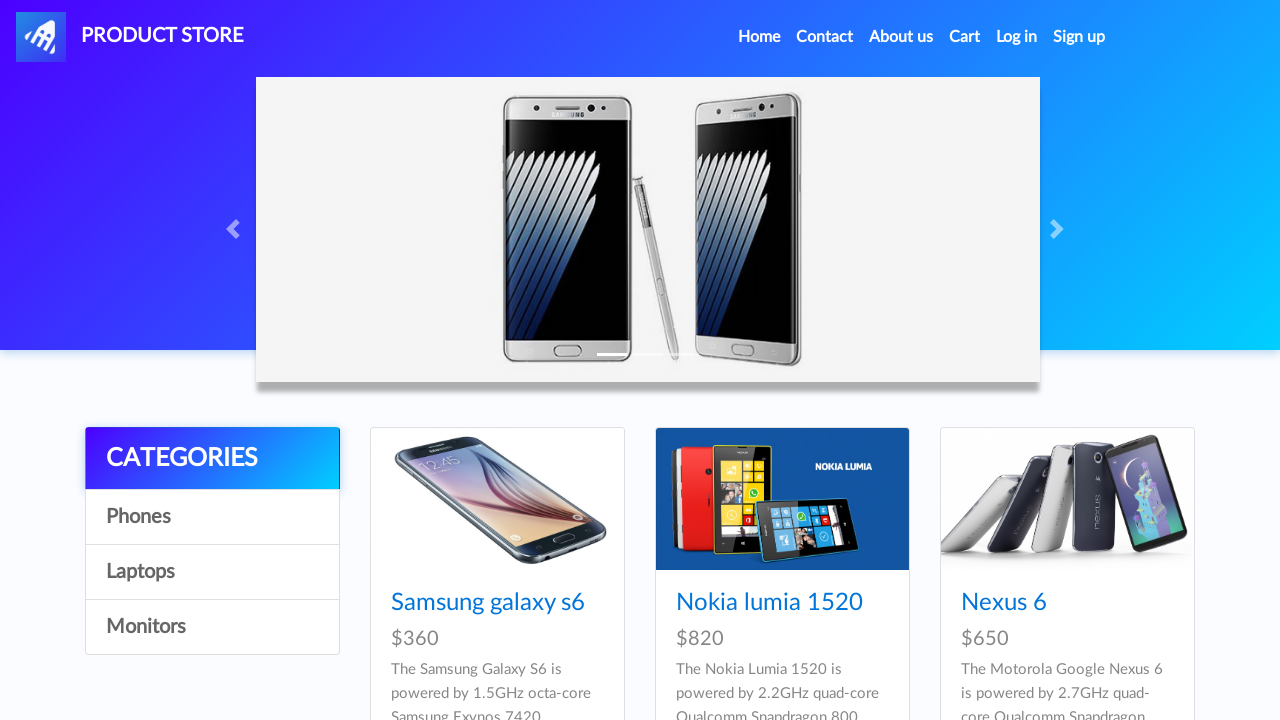

Clicked on first phone product at (488, 603) on .card-title a >> nth=0
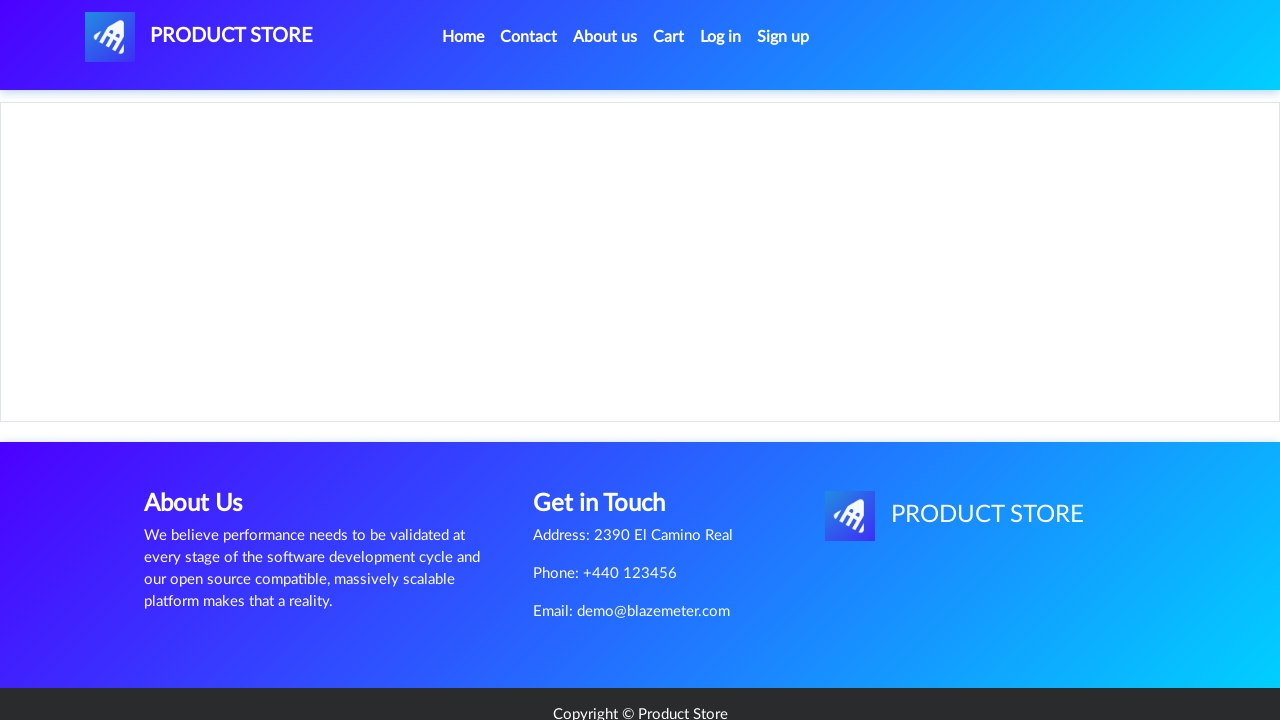

Add to cart button loaded for phone product
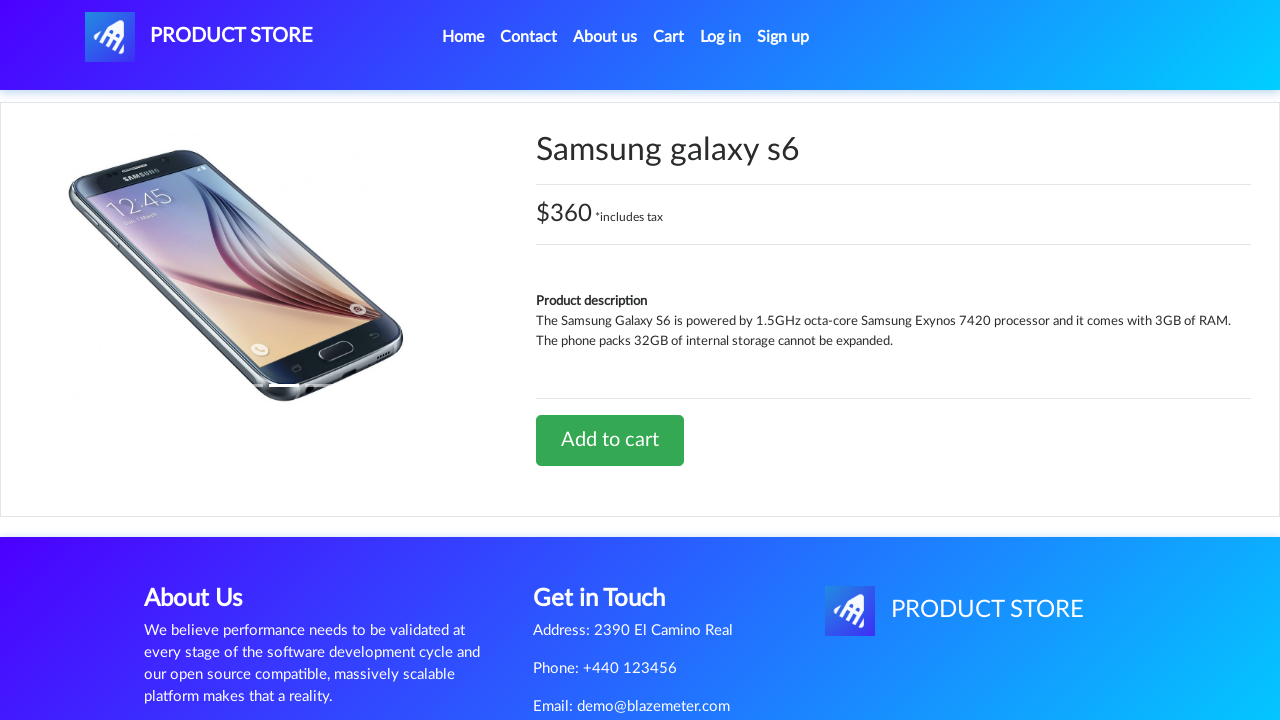

Clicked Add to Cart button for phone at (610, 440) on a.btn-success
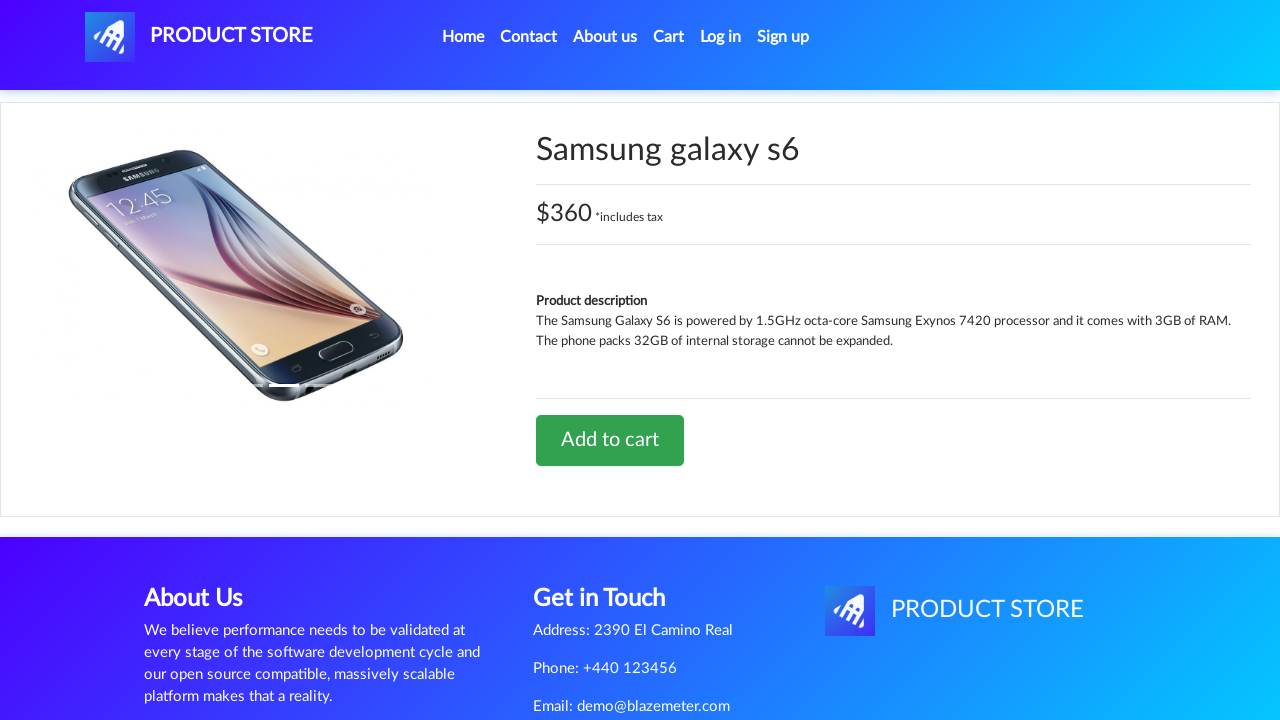

Waited for cart action to complete
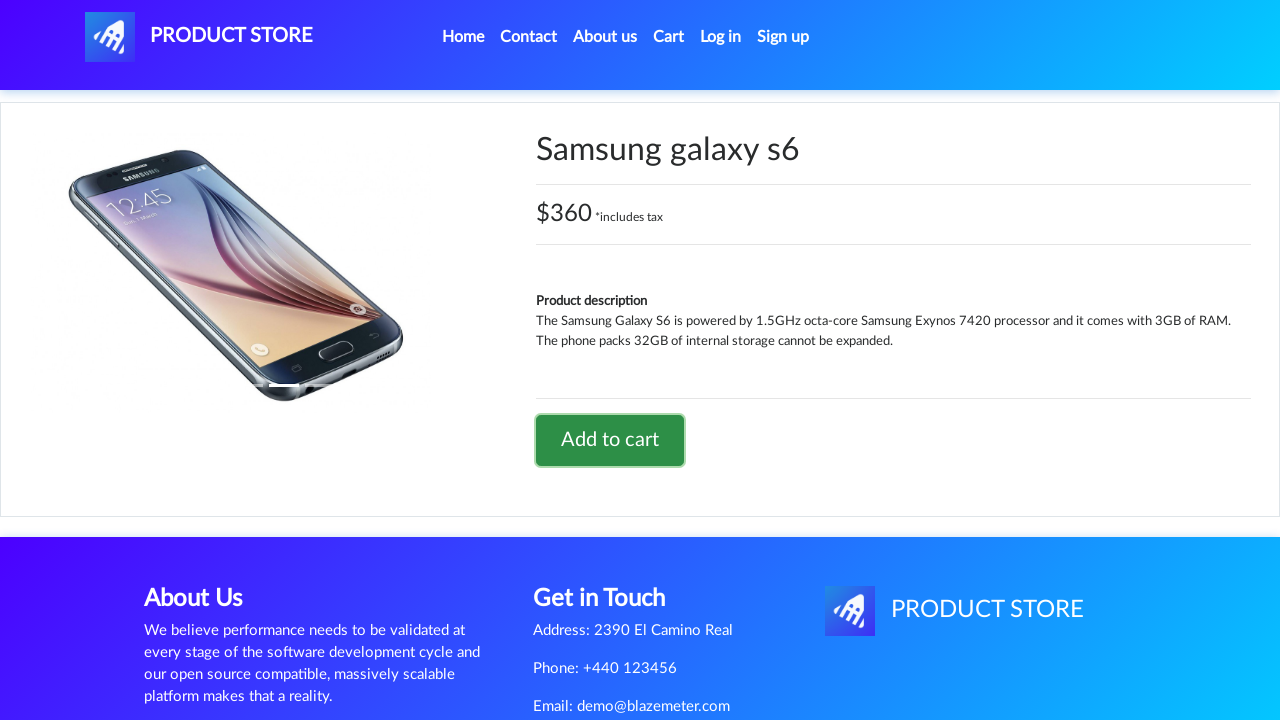

Set up alert handler
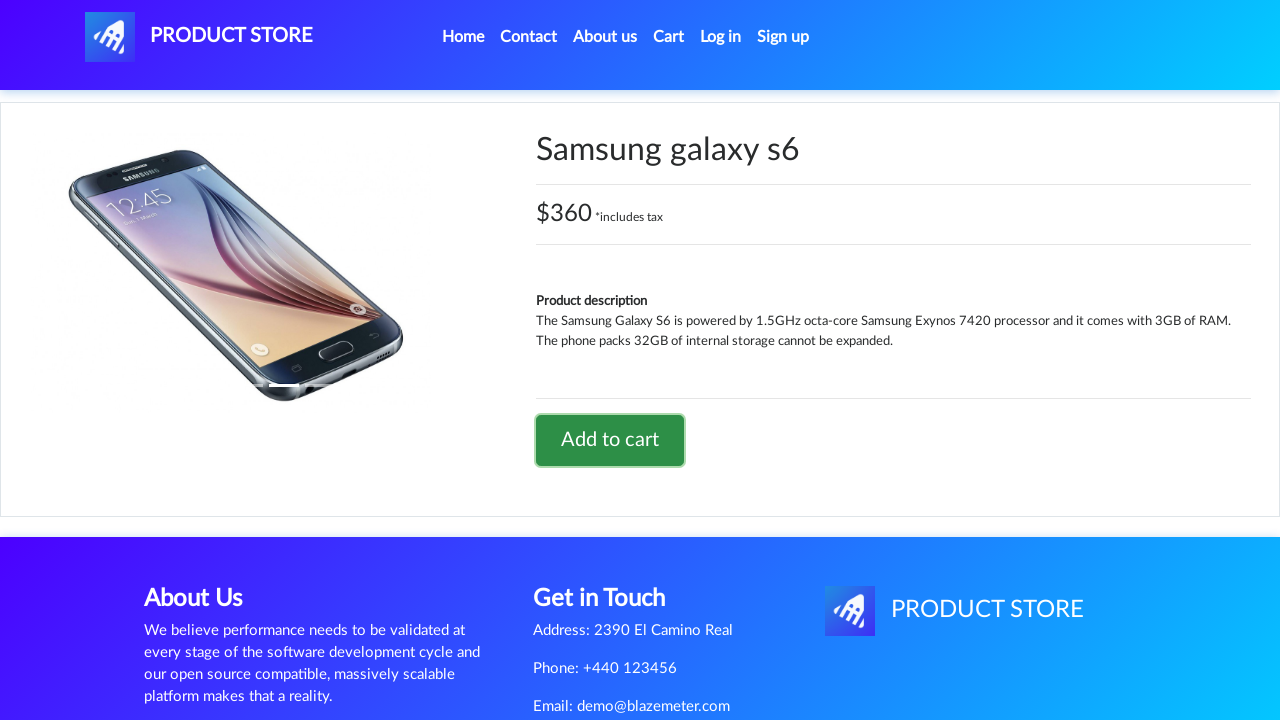

Navigated back to home page at (463, 37) on a.nav-link[href='index.html']
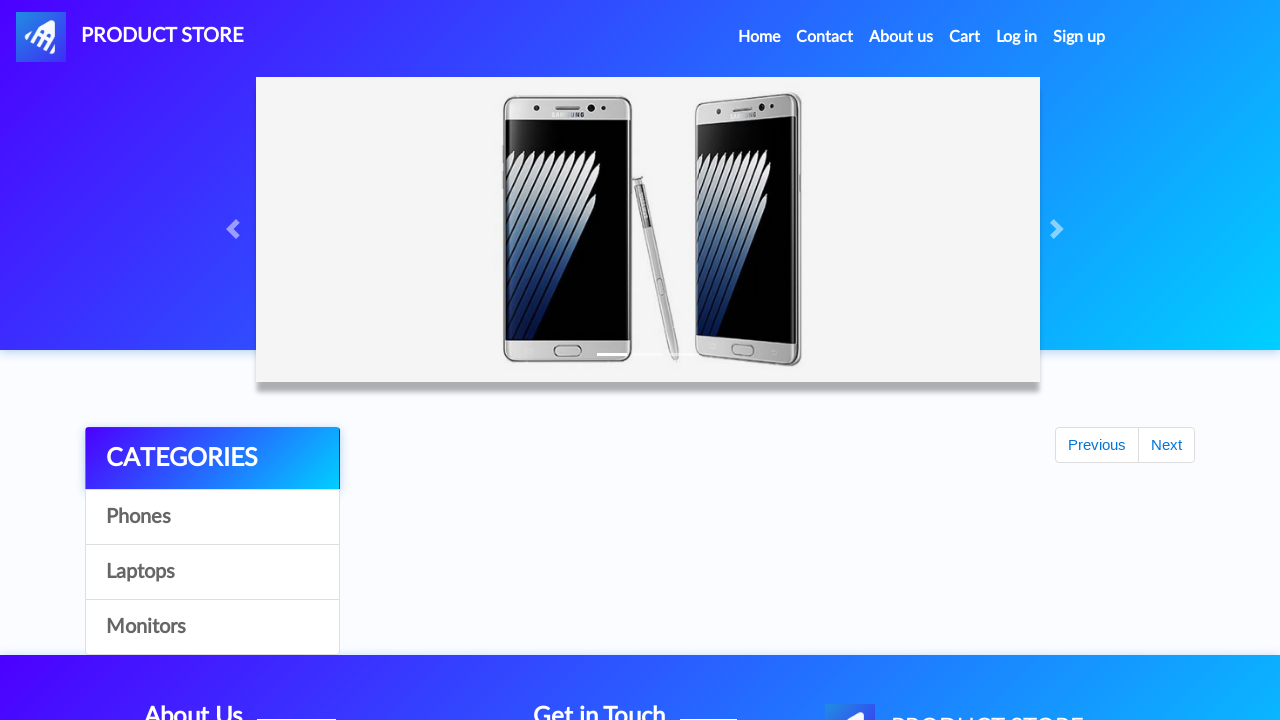

Waited for home page to load
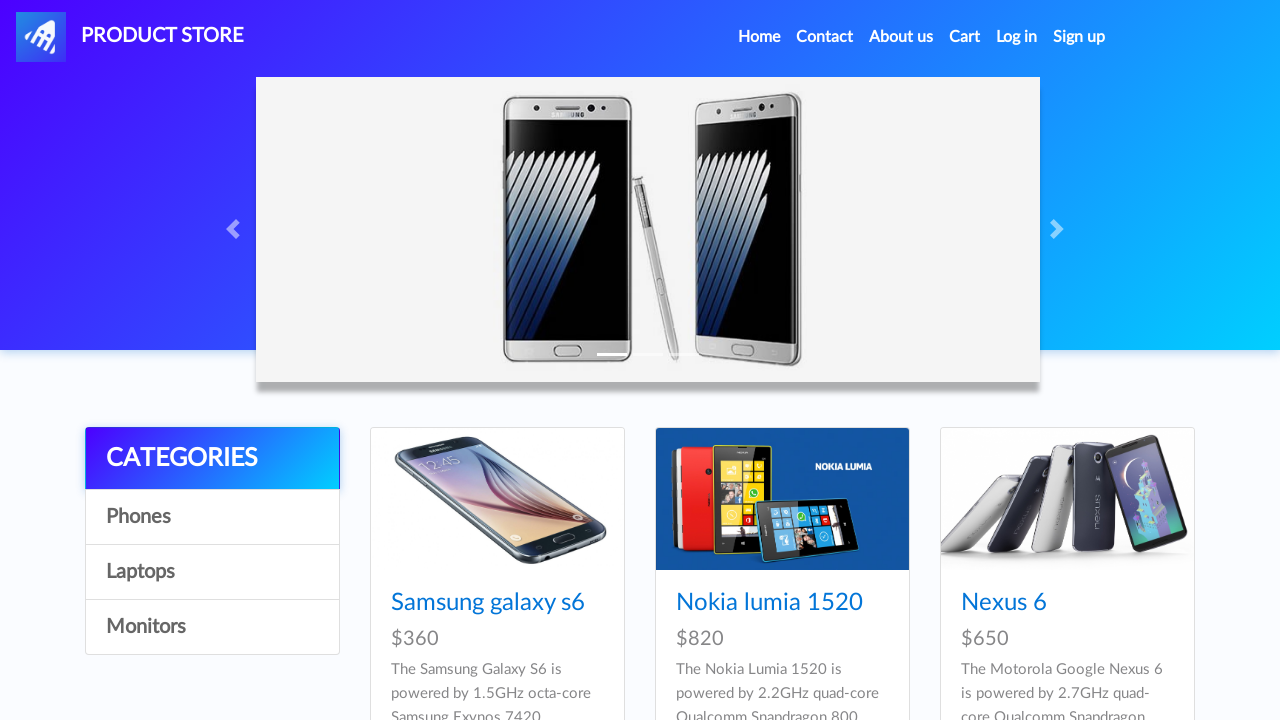

Clicked on Laptops category at (212, 572) on a[onclick="byCat('notebook')"]
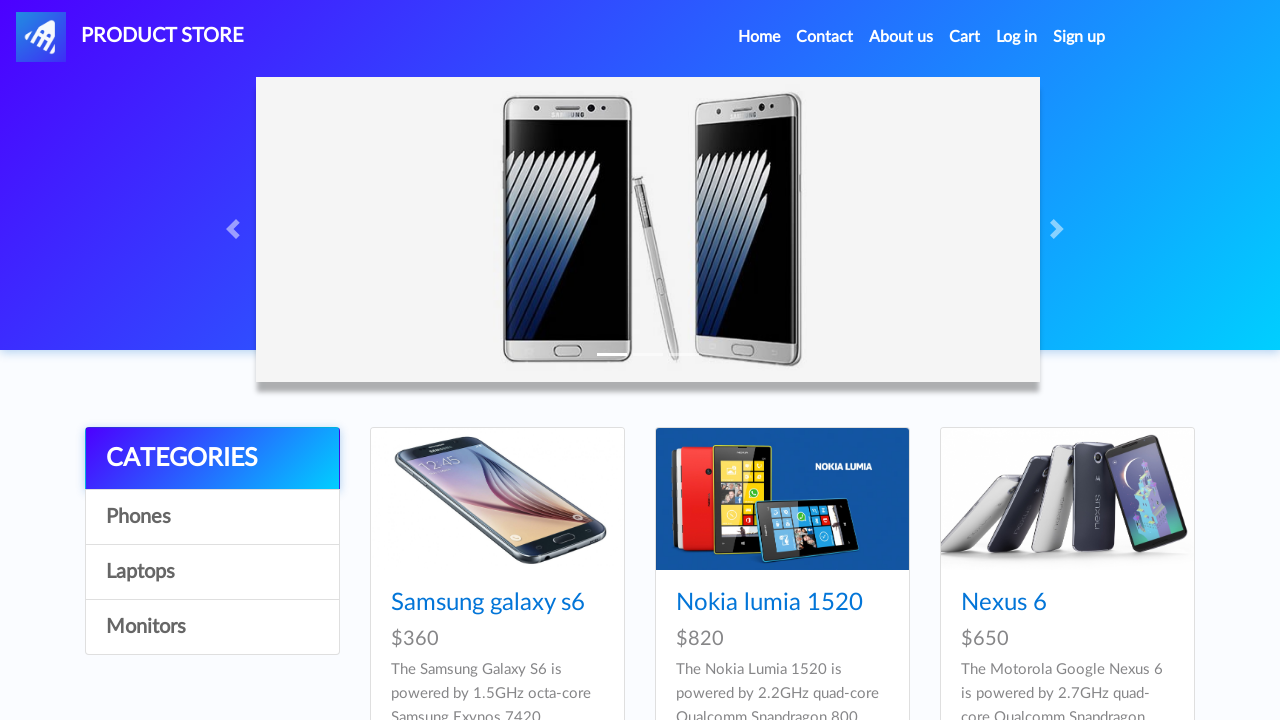

Waited for Laptops category to load
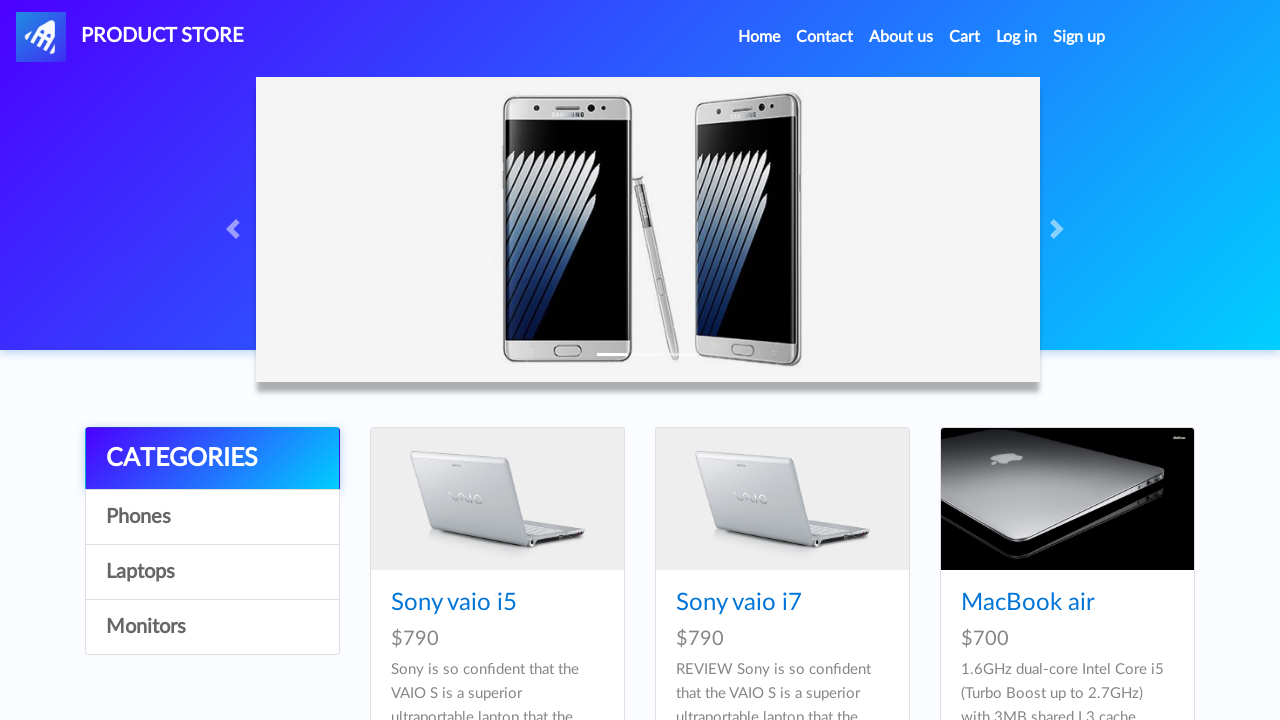

Clicked on last laptop product at (1033, 361) on .card-title a >> nth=-1
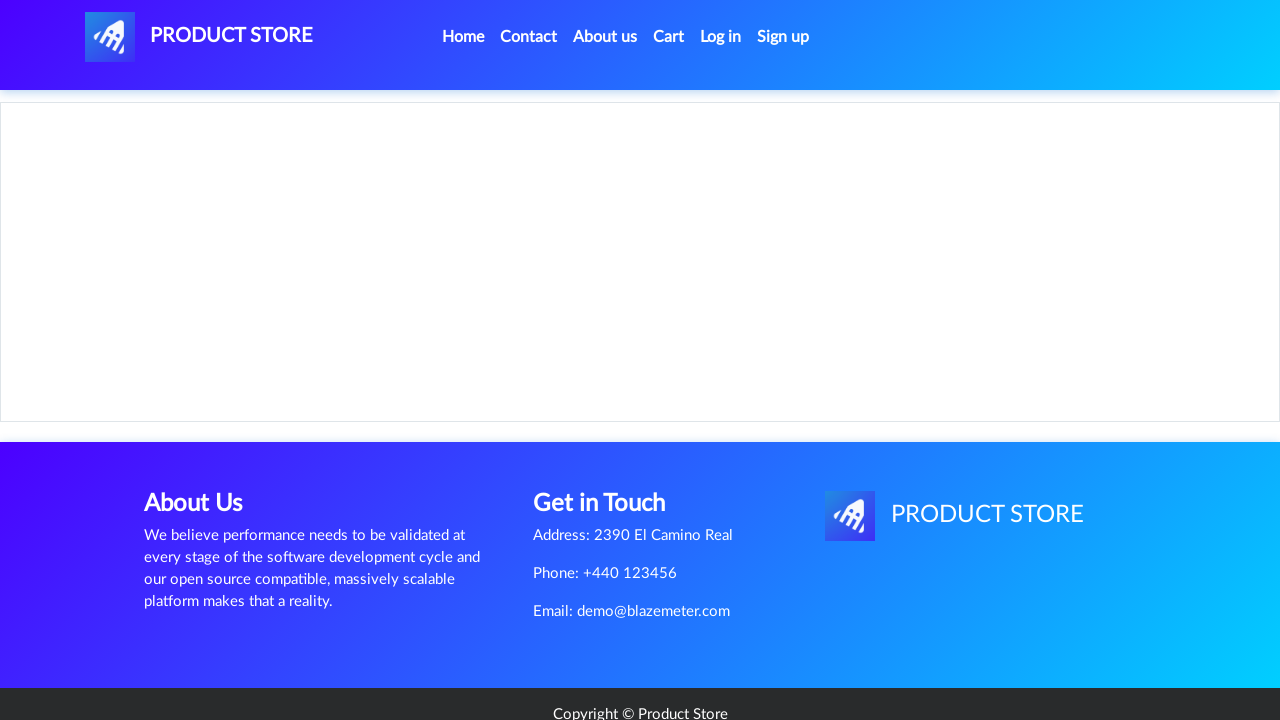

Add to cart button loaded for laptop product
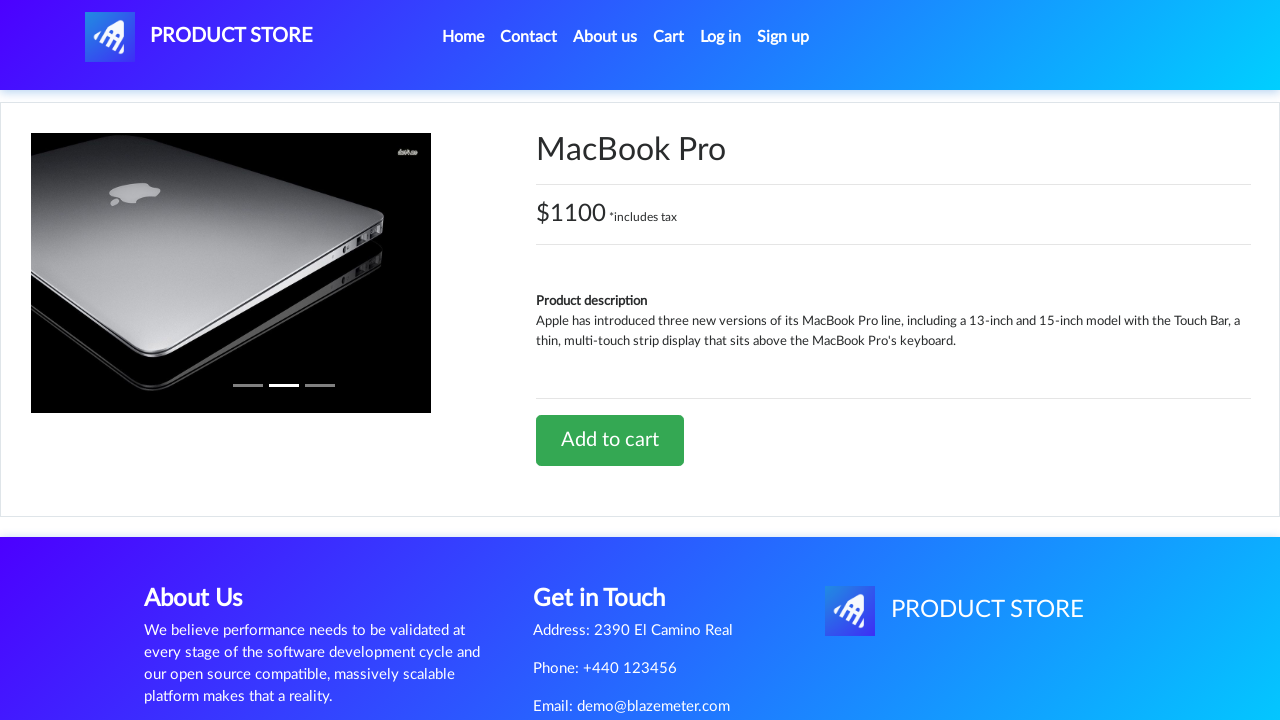

Clicked Add to Cart button for laptop at (610, 440) on a.btn-success
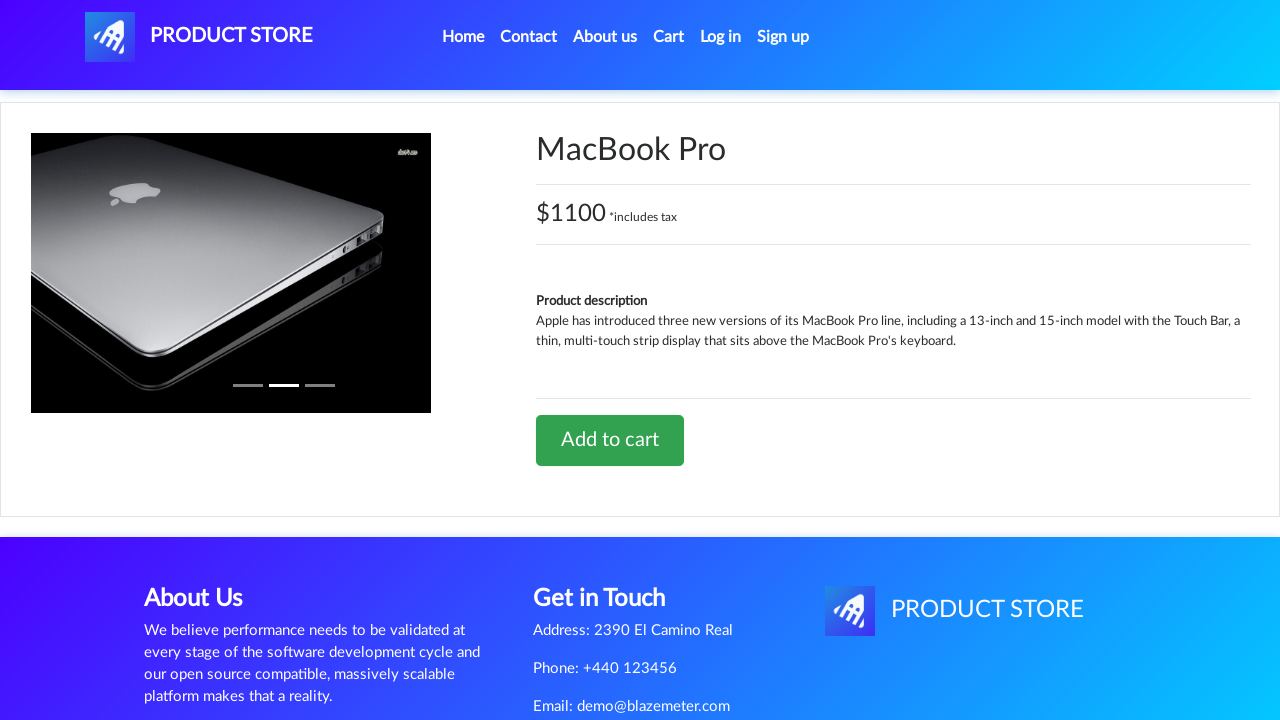

Waited for cart action to complete
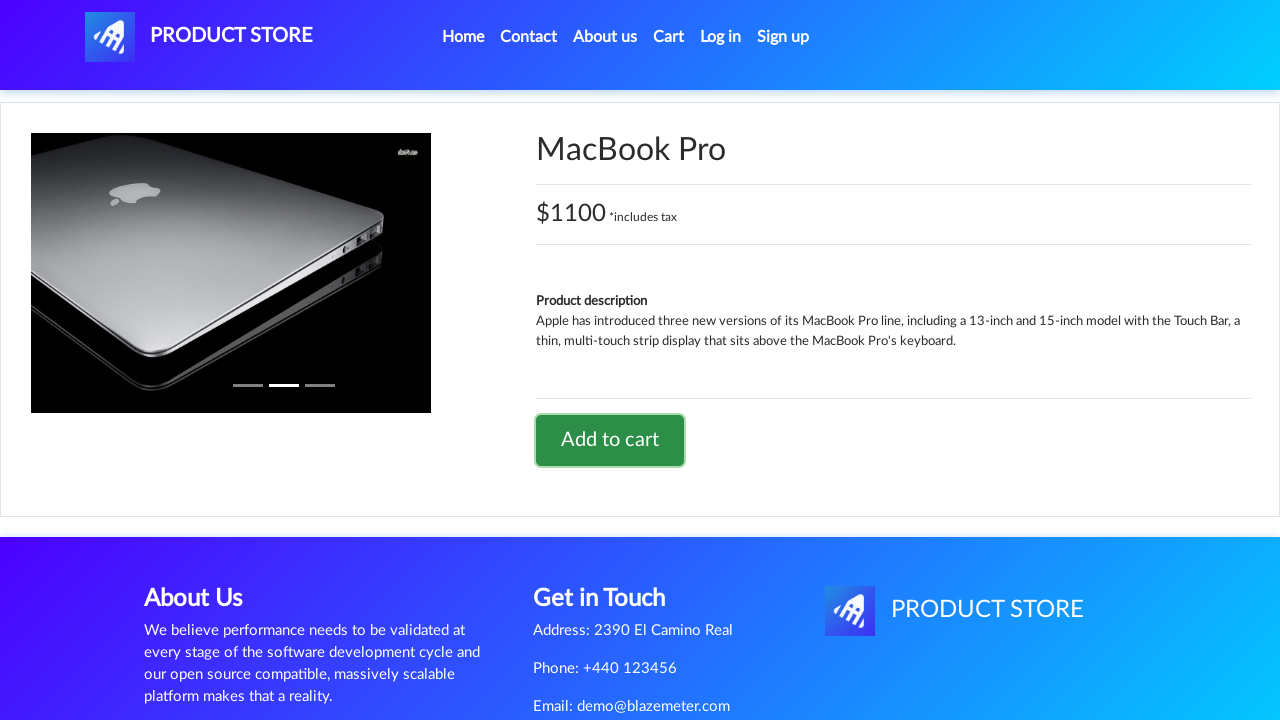

Navigated back to home page at (463, 37) on a.nav-link[href='index.html']
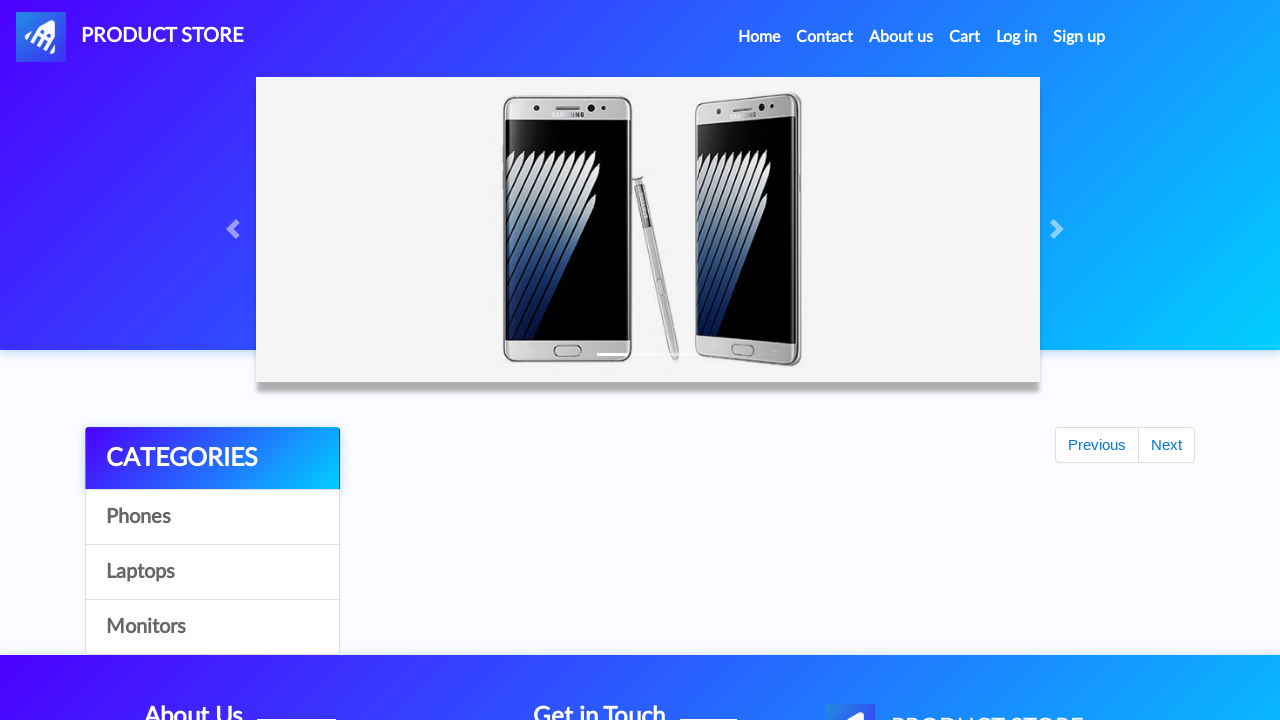

Waited for home page to load
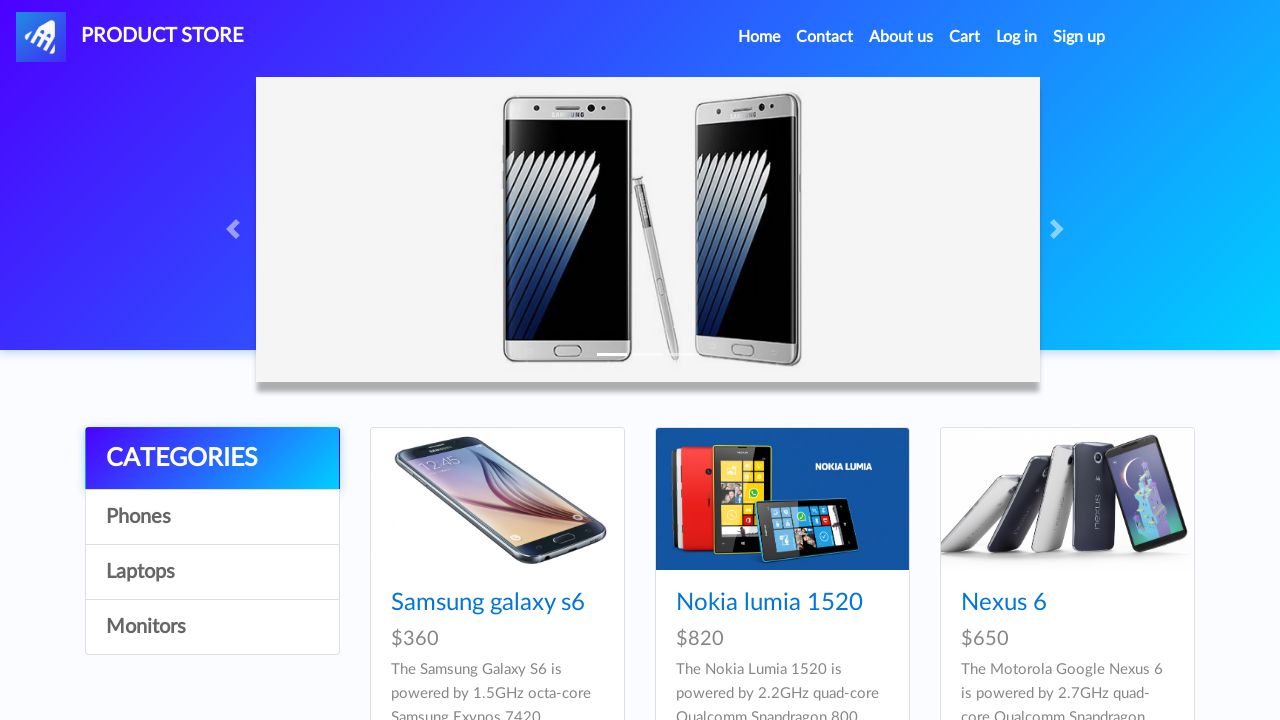

Clicked on Monitors category at (212, 627) on a[onclick="byCat('monitor')"]
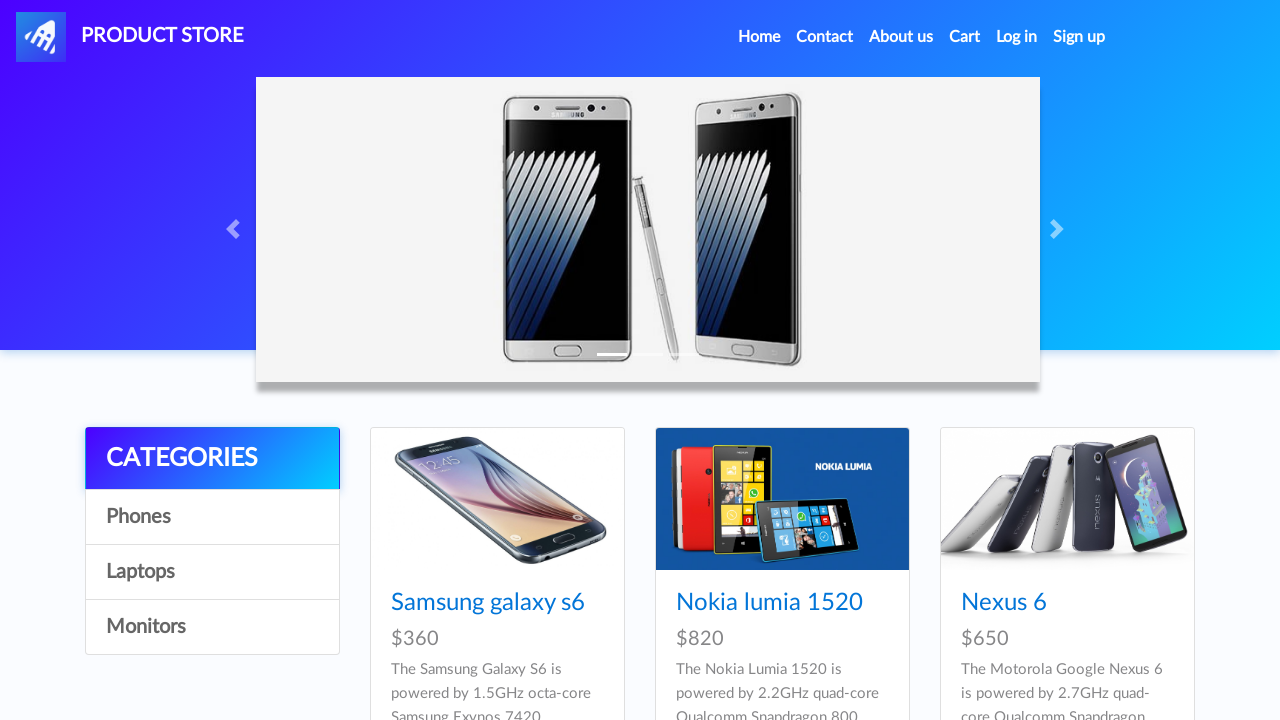

Waited for Monitors category to load
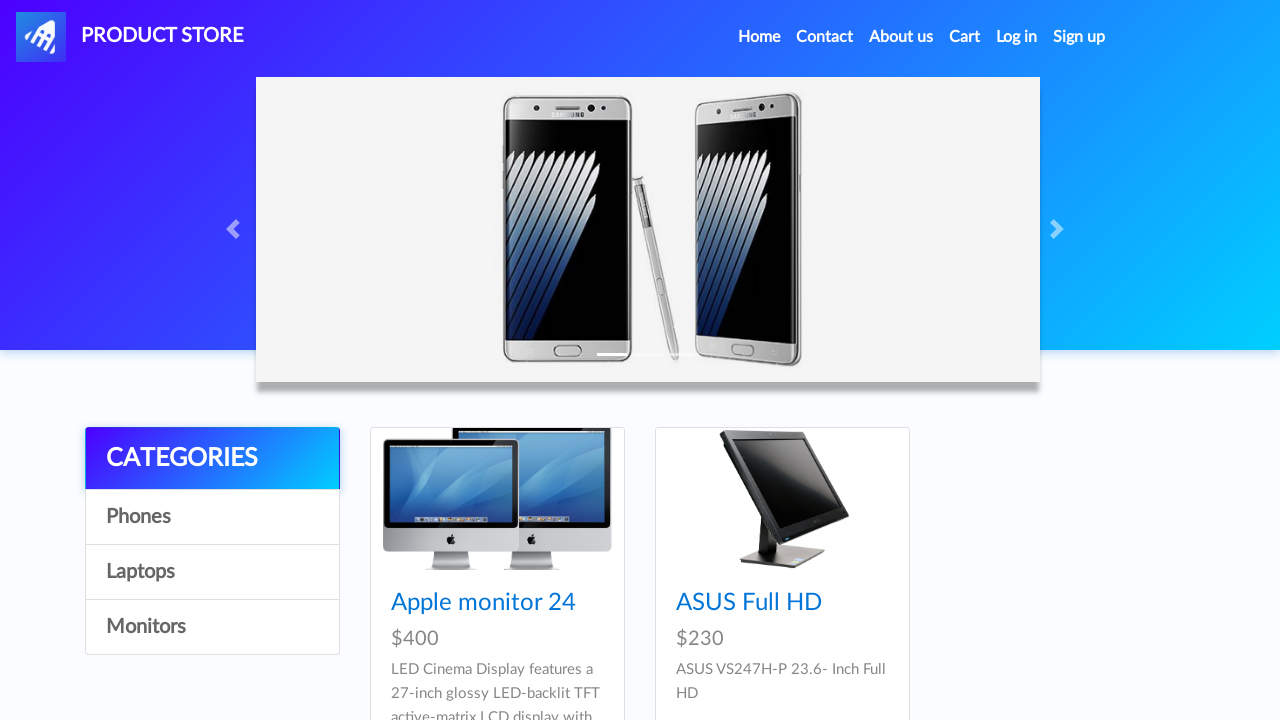

Clicked on Apple monitor 24 product at (484, 603) on a:has-text('Apple monitor 24')
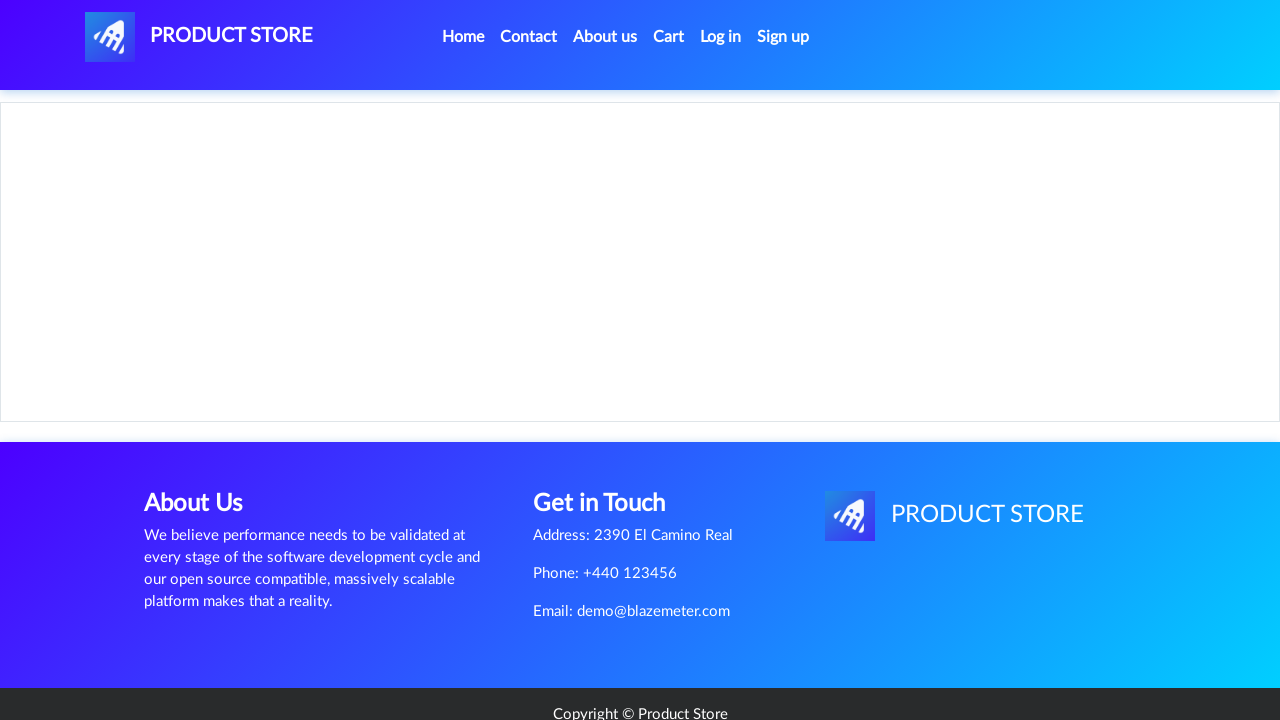

Add to cart button loaded for monitor product
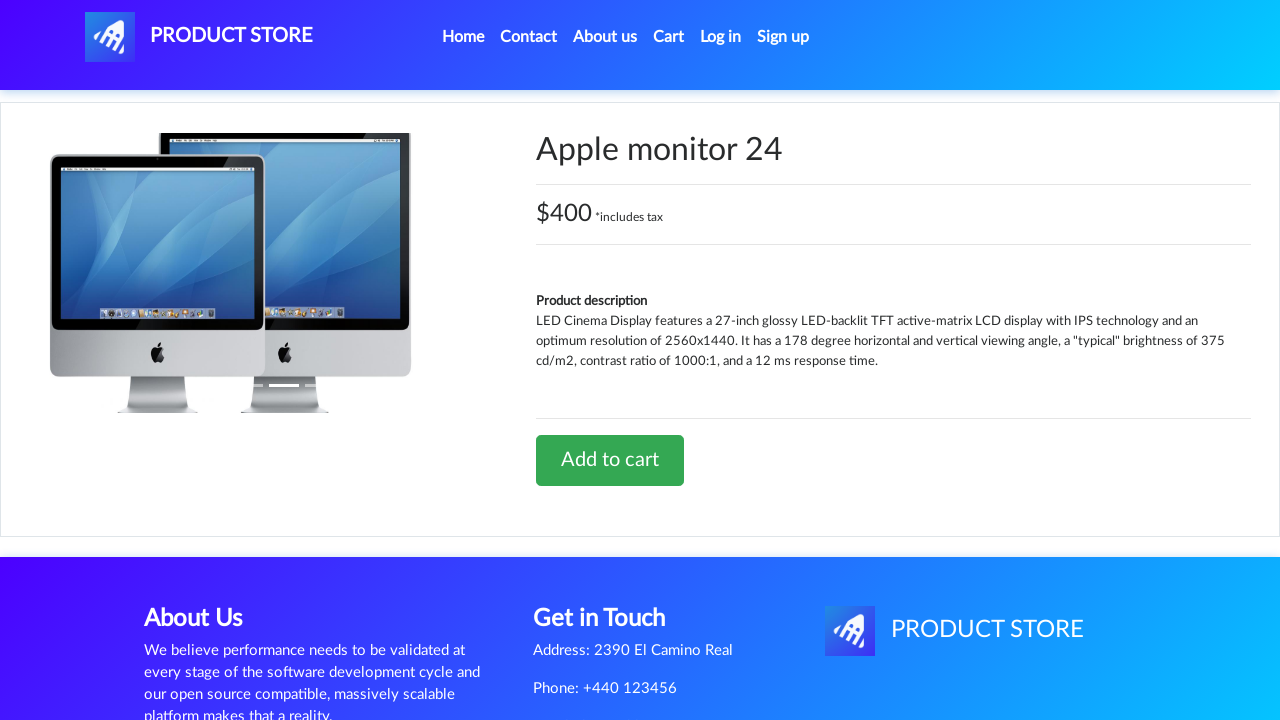

Clicked Add to Cart button for monitor at (610, 460) on a.btn-success
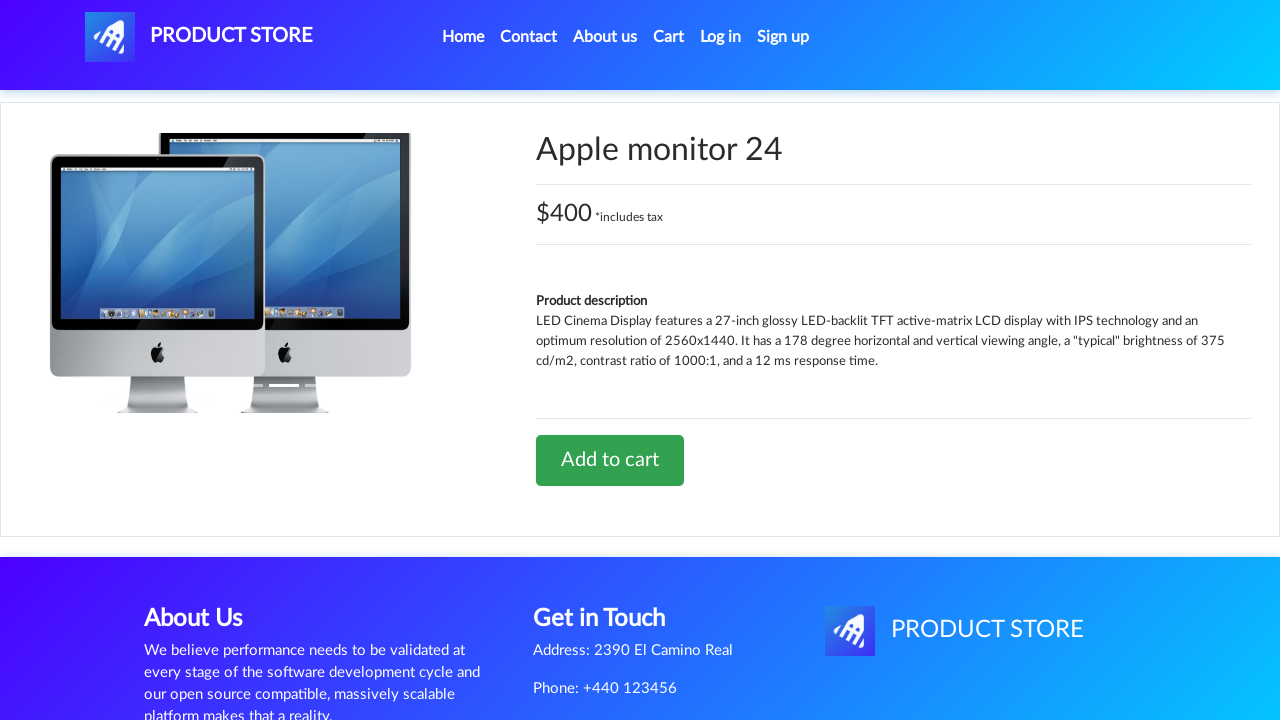

Waited for cart action to complete
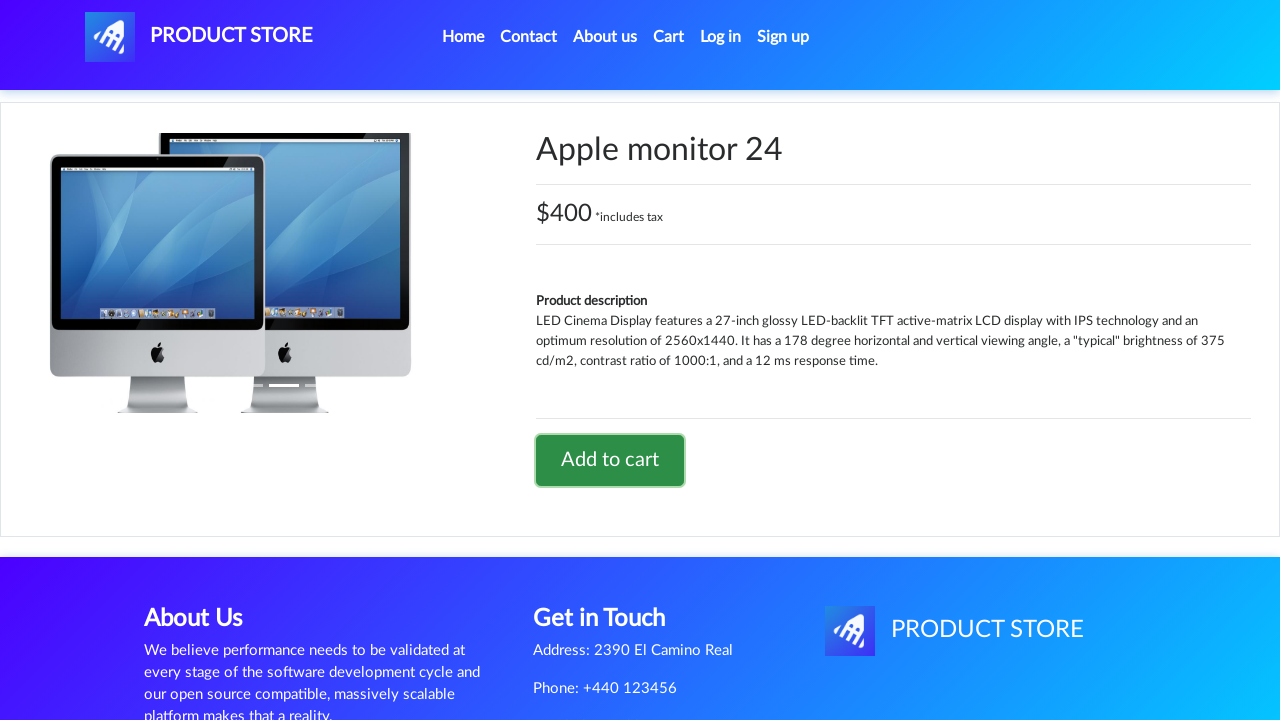

Clicked on Cart link at (669, 37) on #cartur
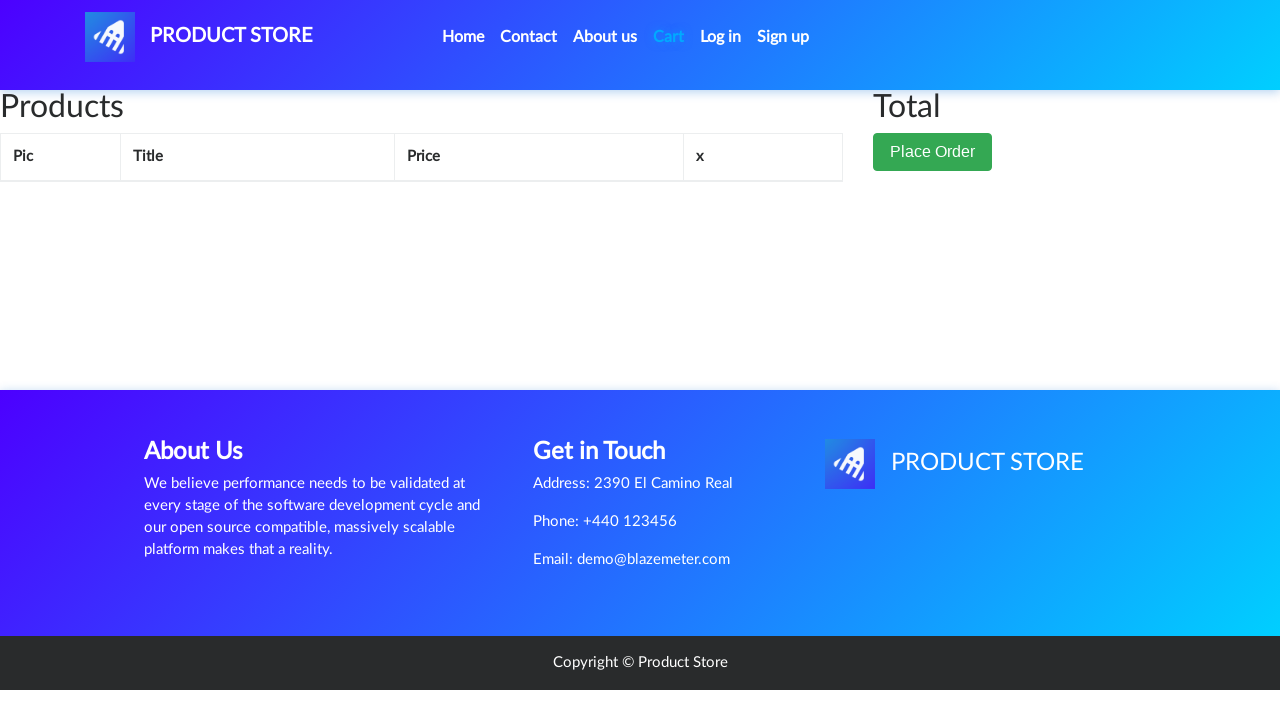

Cart page loaded with products
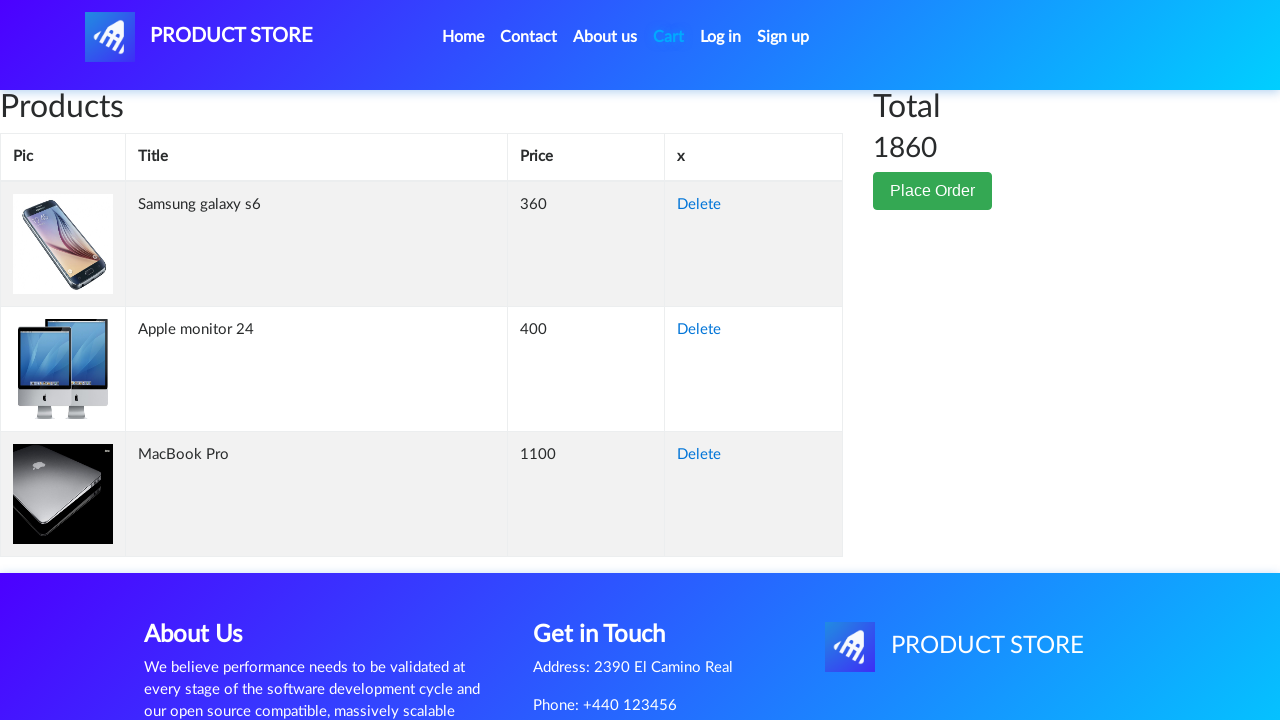

Clicked Place Order button at (933, 191) on button:has-text('Place Order')
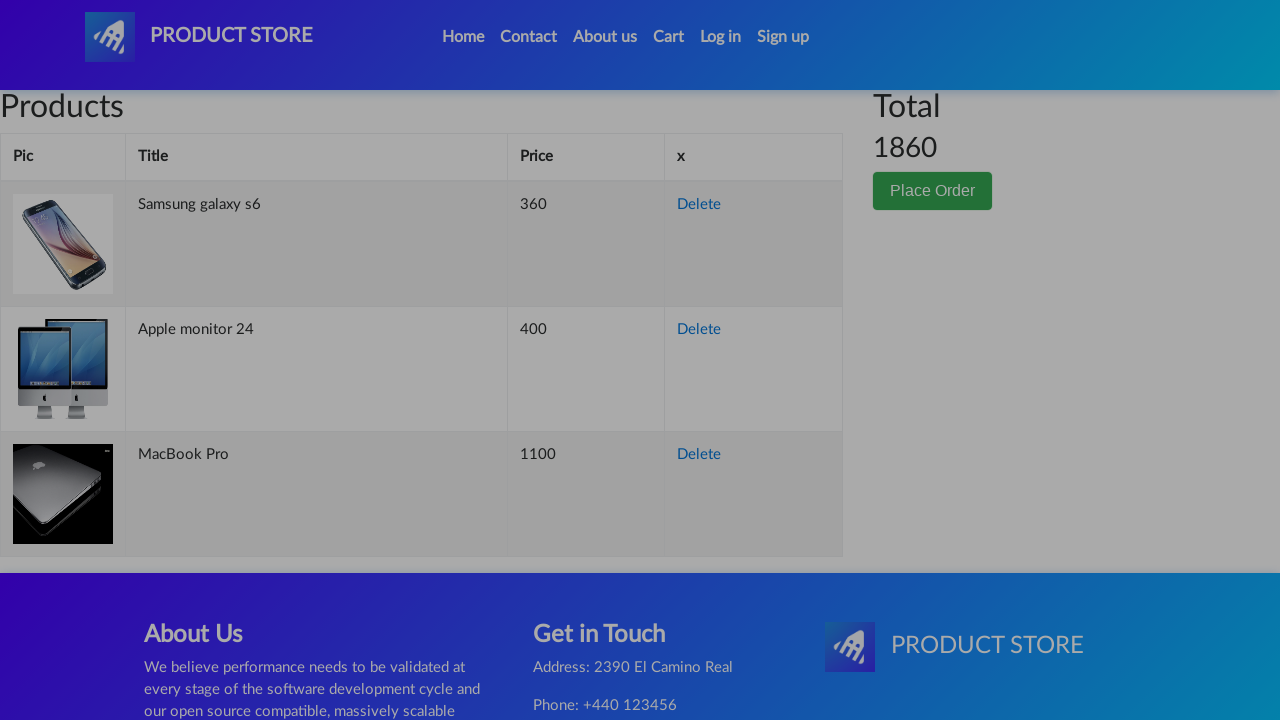

Order modal dialog opened
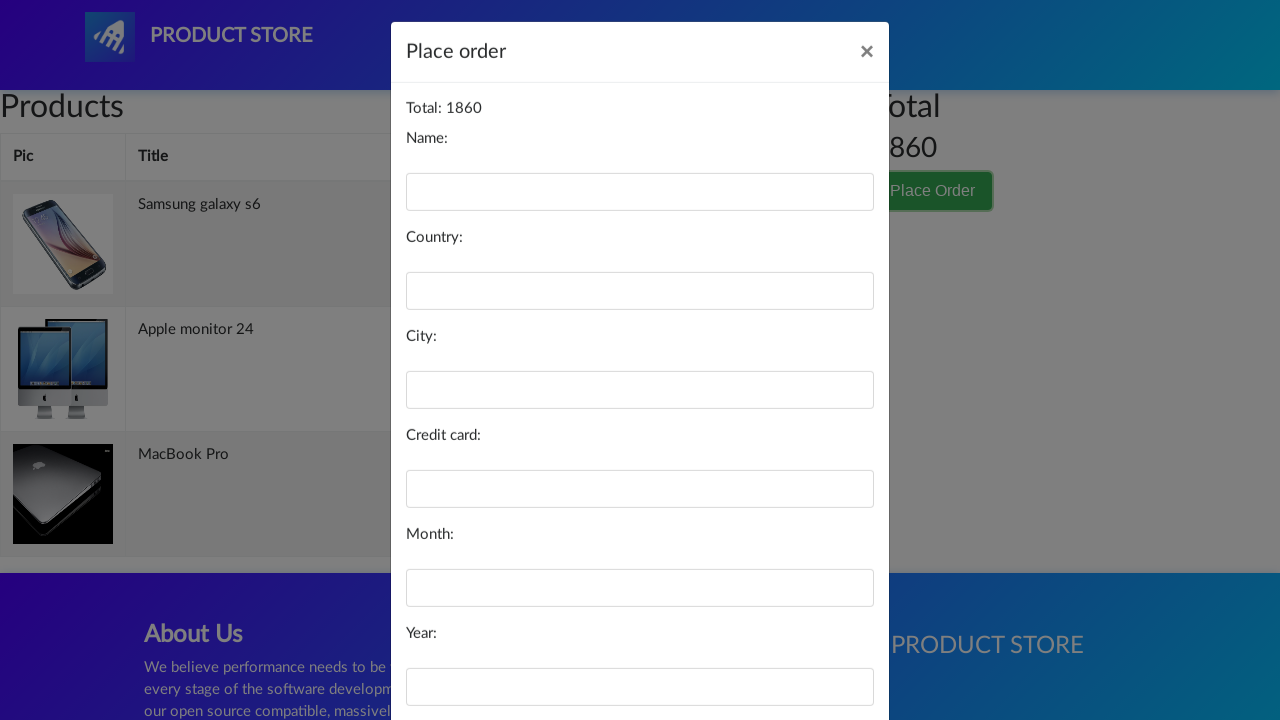

Filled in name field with 'John Doe' on #name
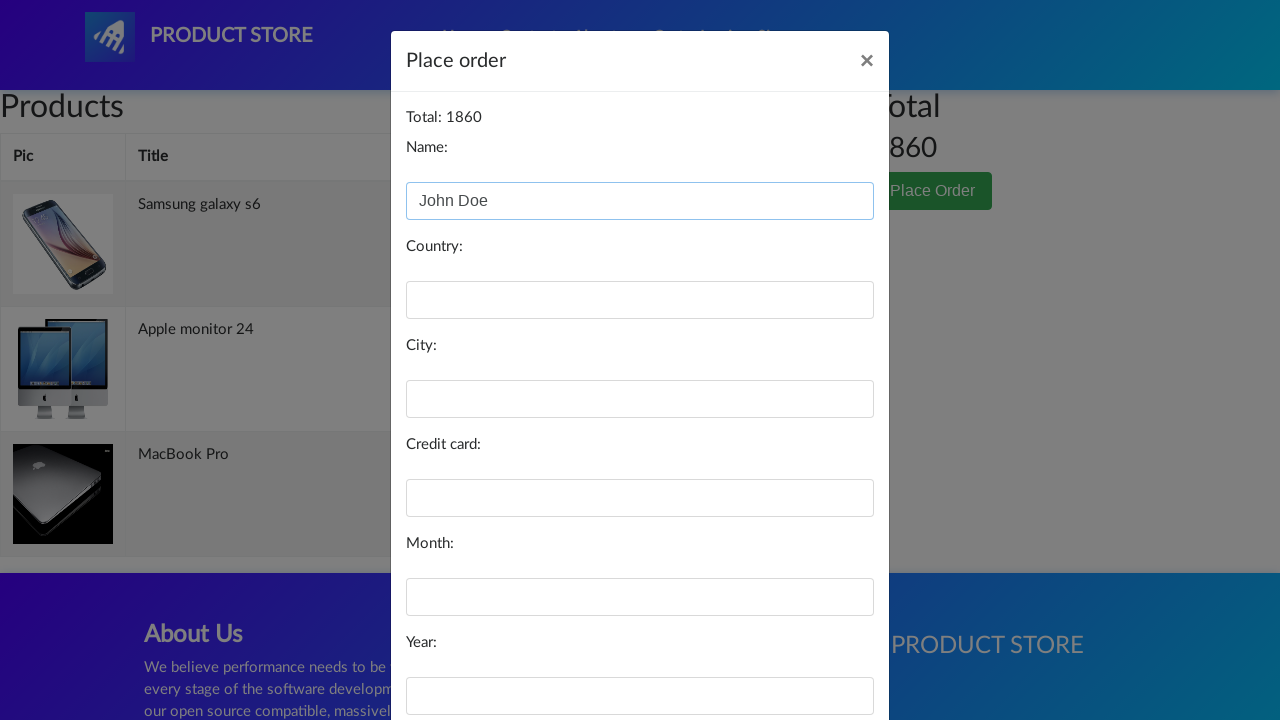

Filled in country field with 'USA' on #country
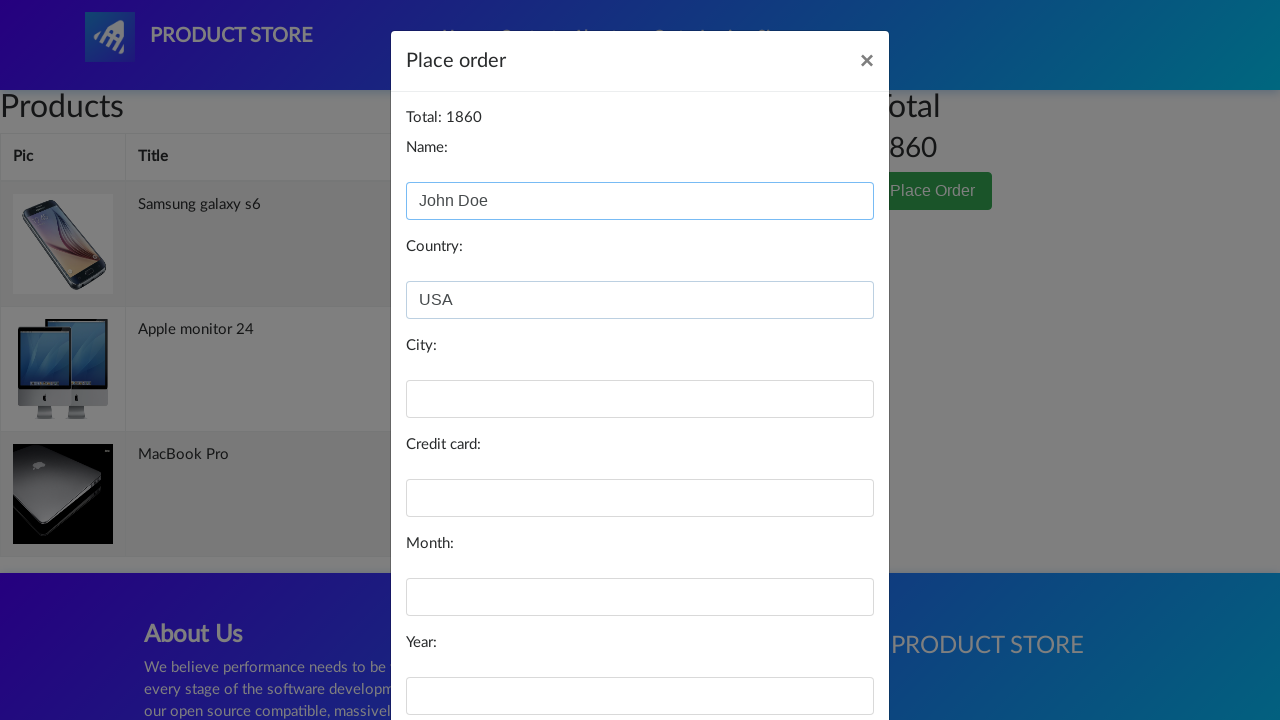

Filled in city field with 'New York' on #city
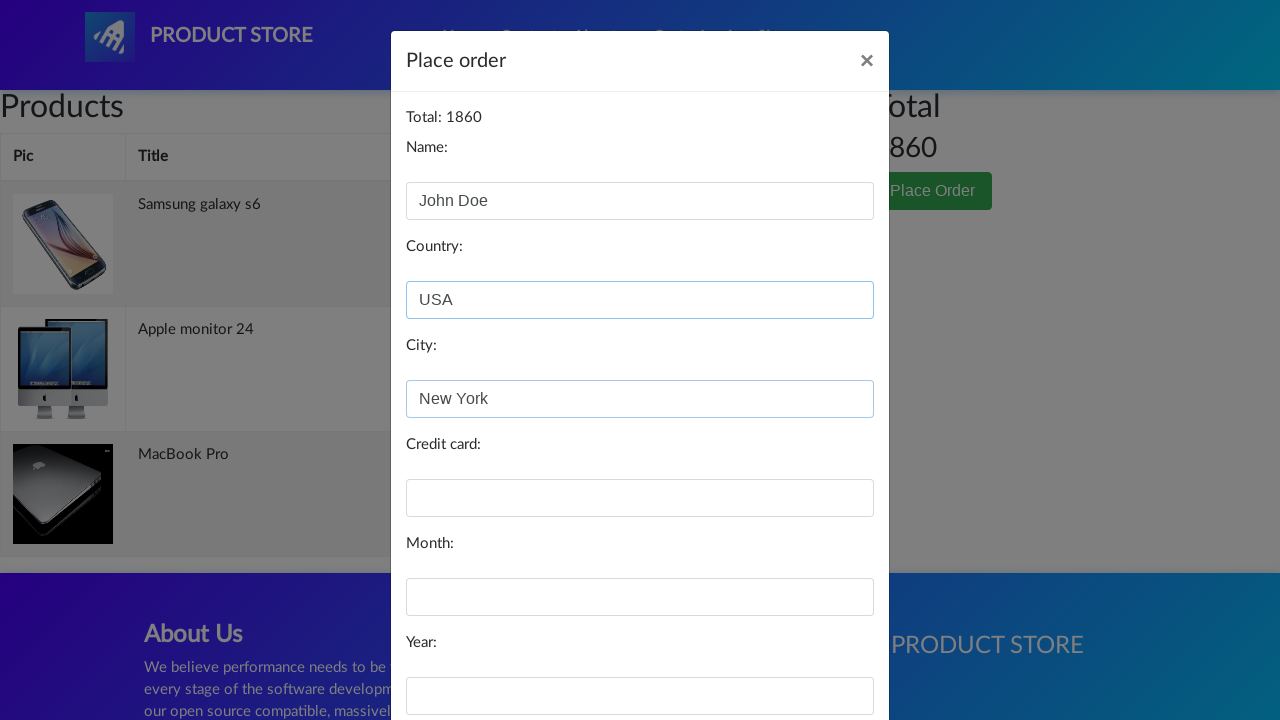

Filled in credit card field on #card
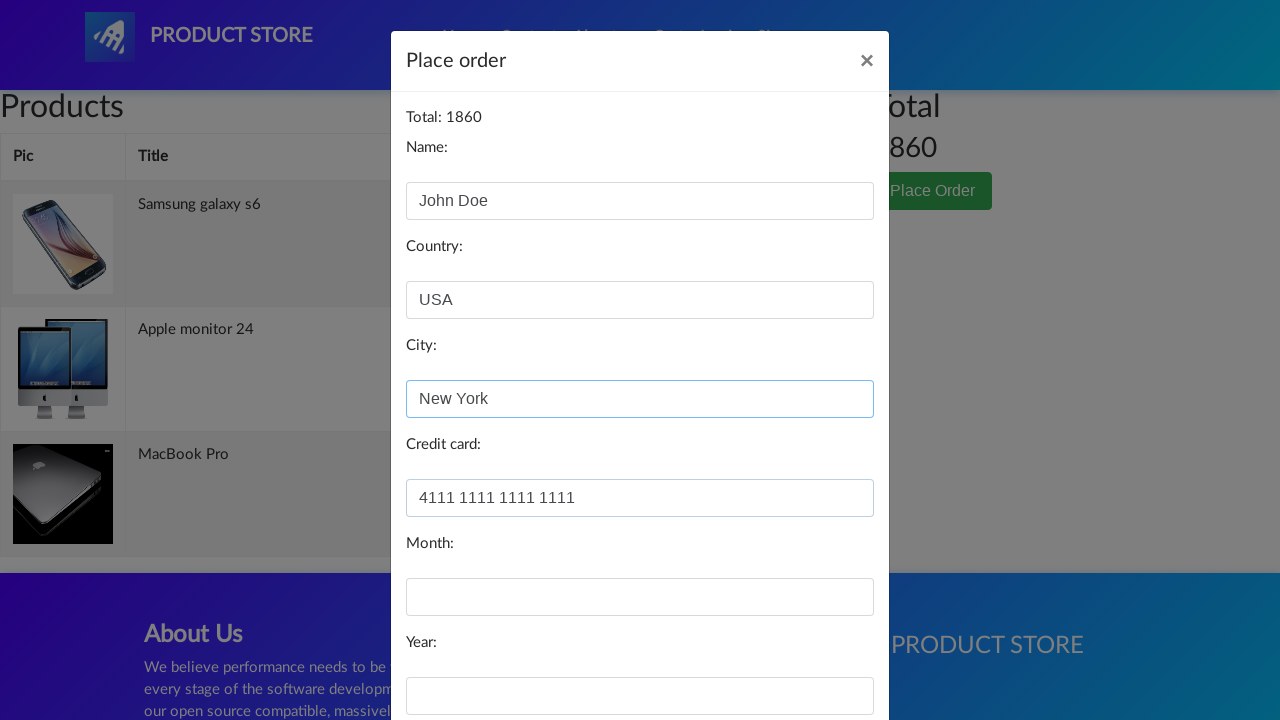

Filled in month field with '12' on #month
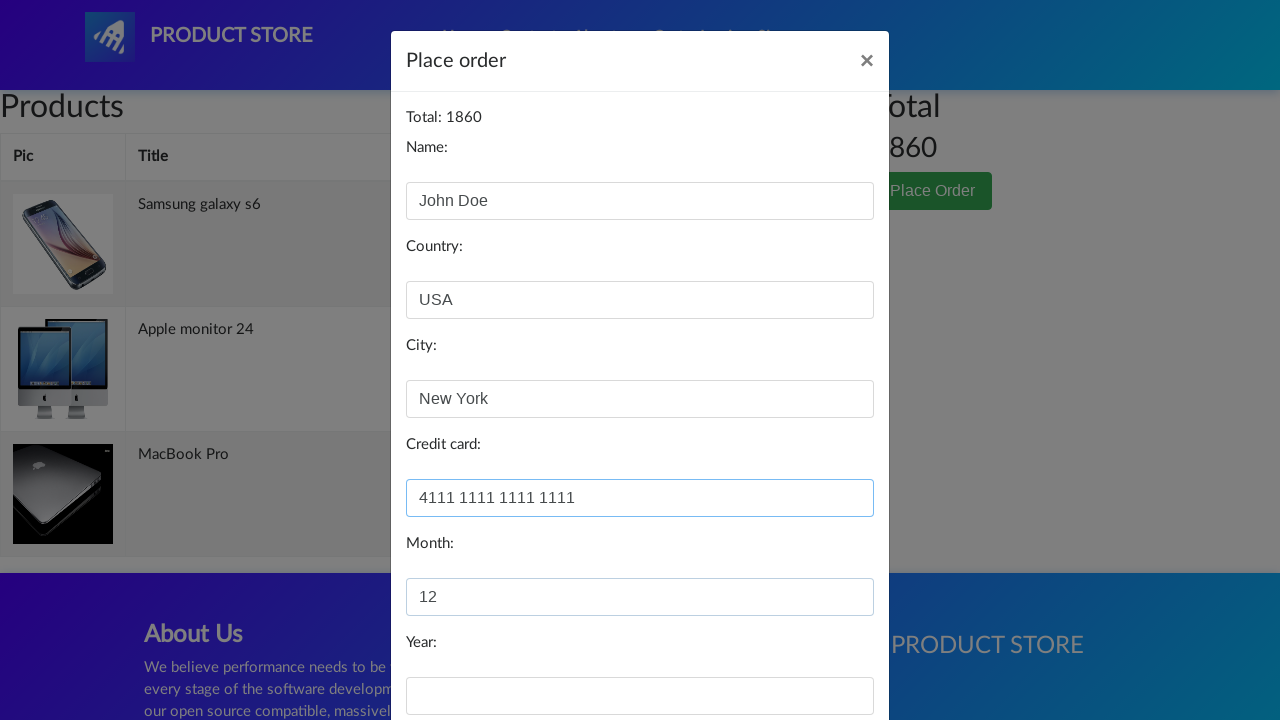

Filled in year field with '2025' on #year
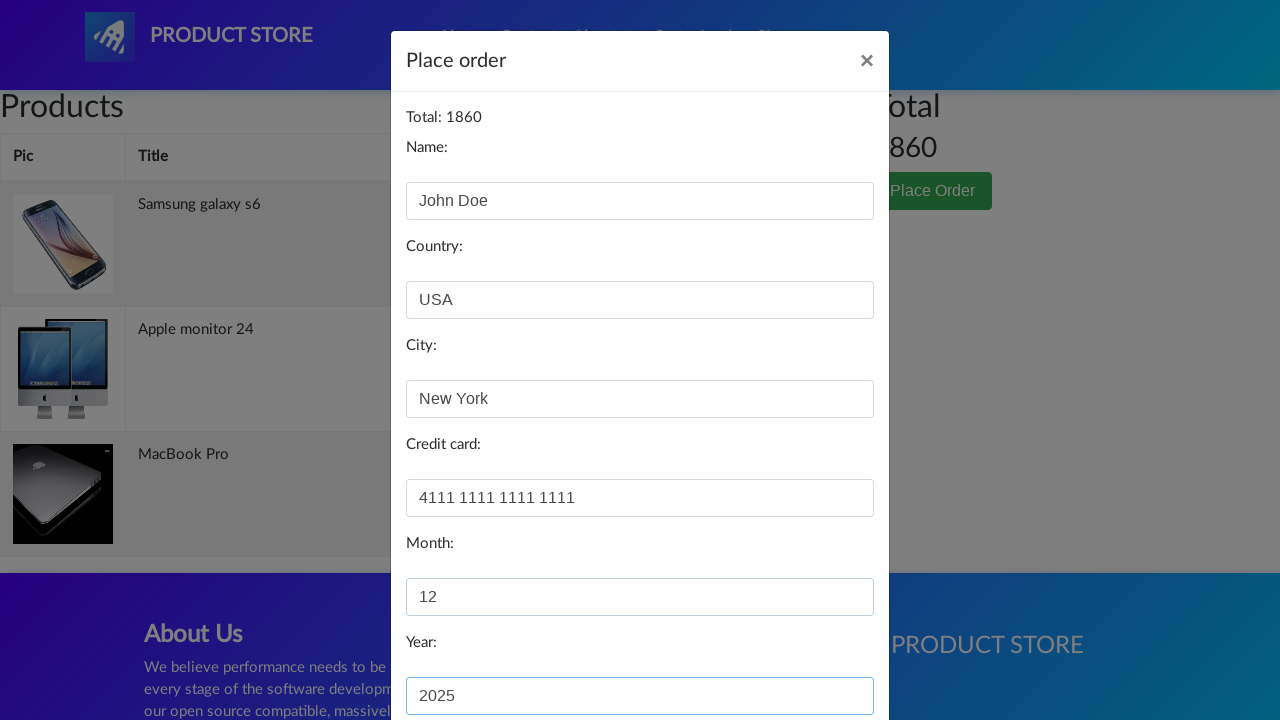

Clicked Purchase button to complete order at (823, 655) on button:has-text('Purchase')
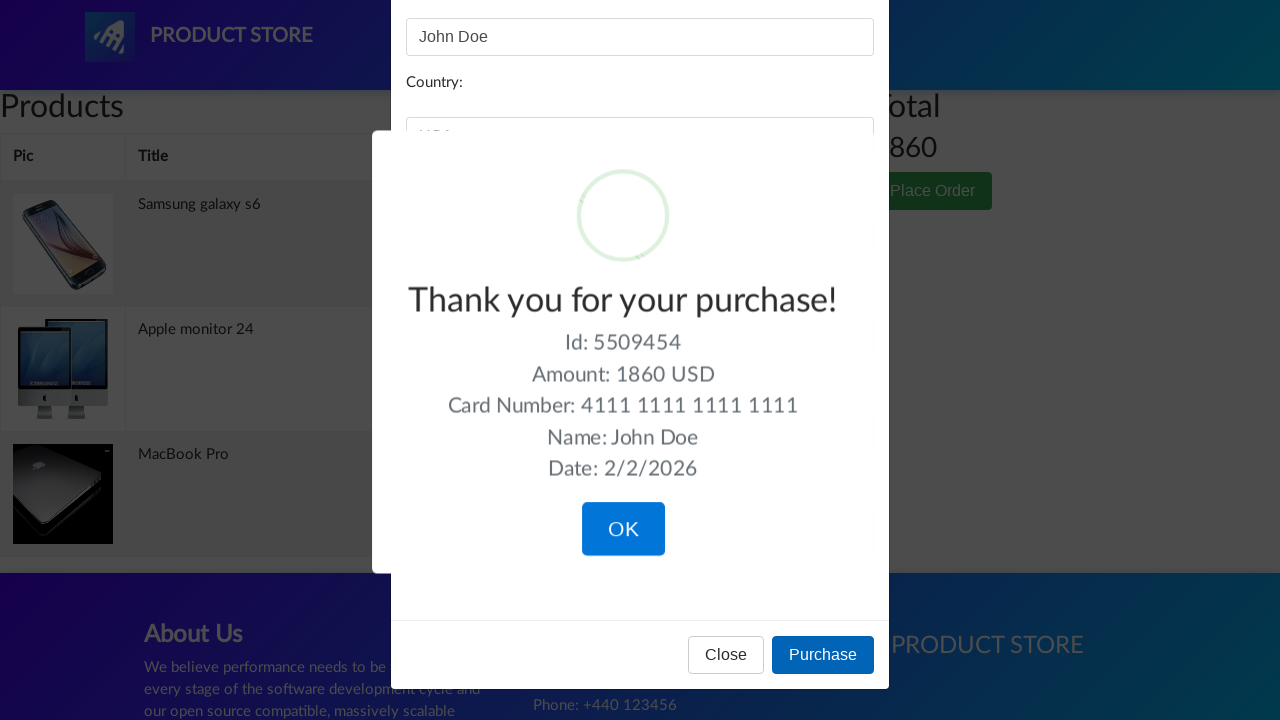

Order confirmation alert displayed
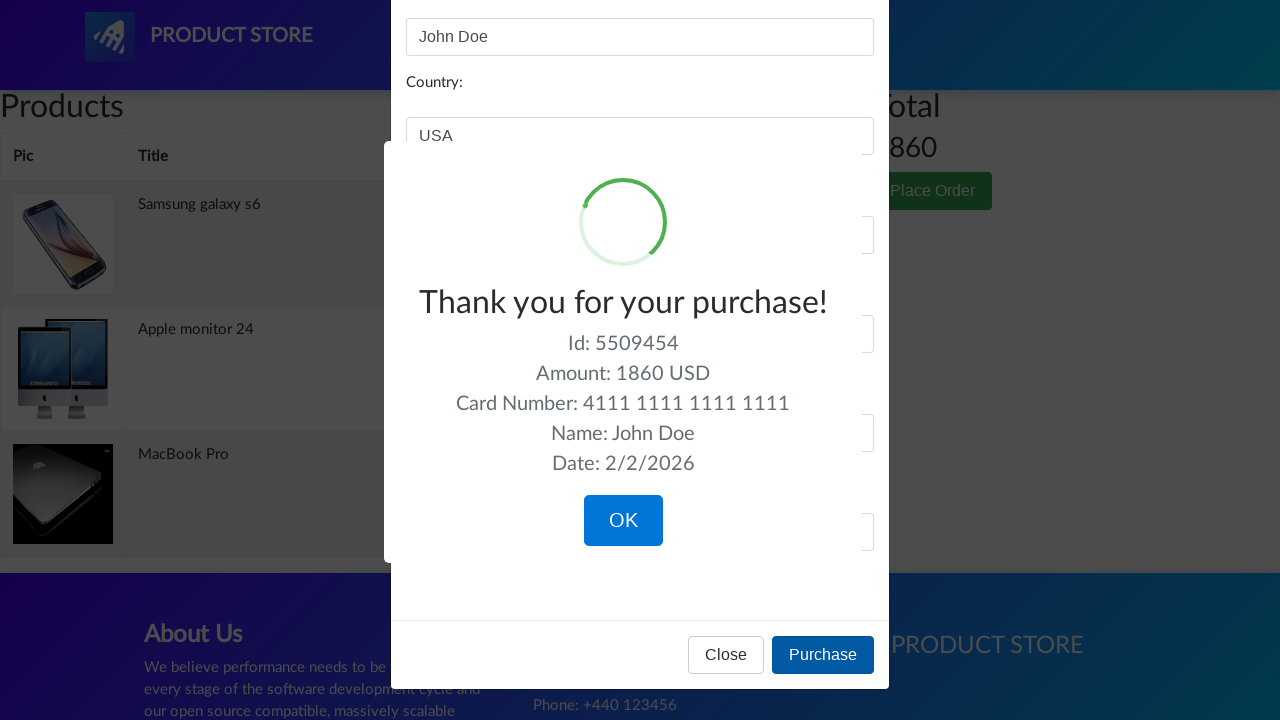

Clicked OK button on confirmation alert at (623, 521) on .confirm.btn-lg
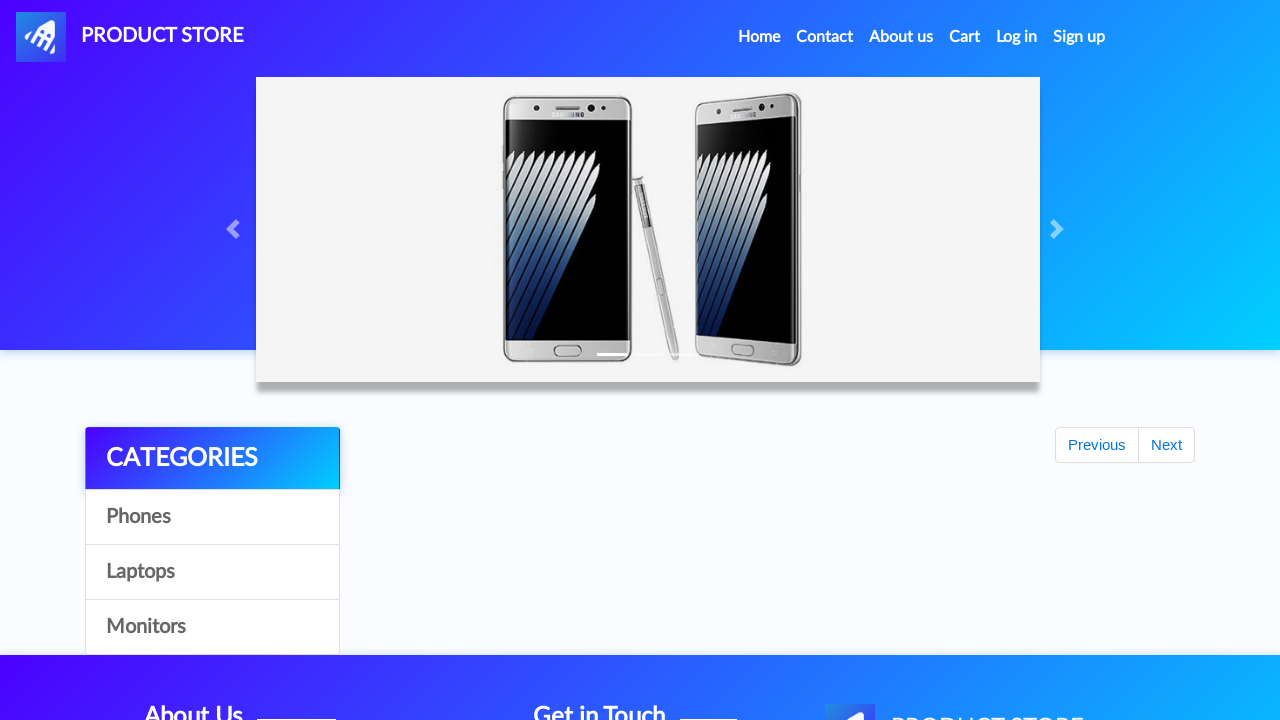

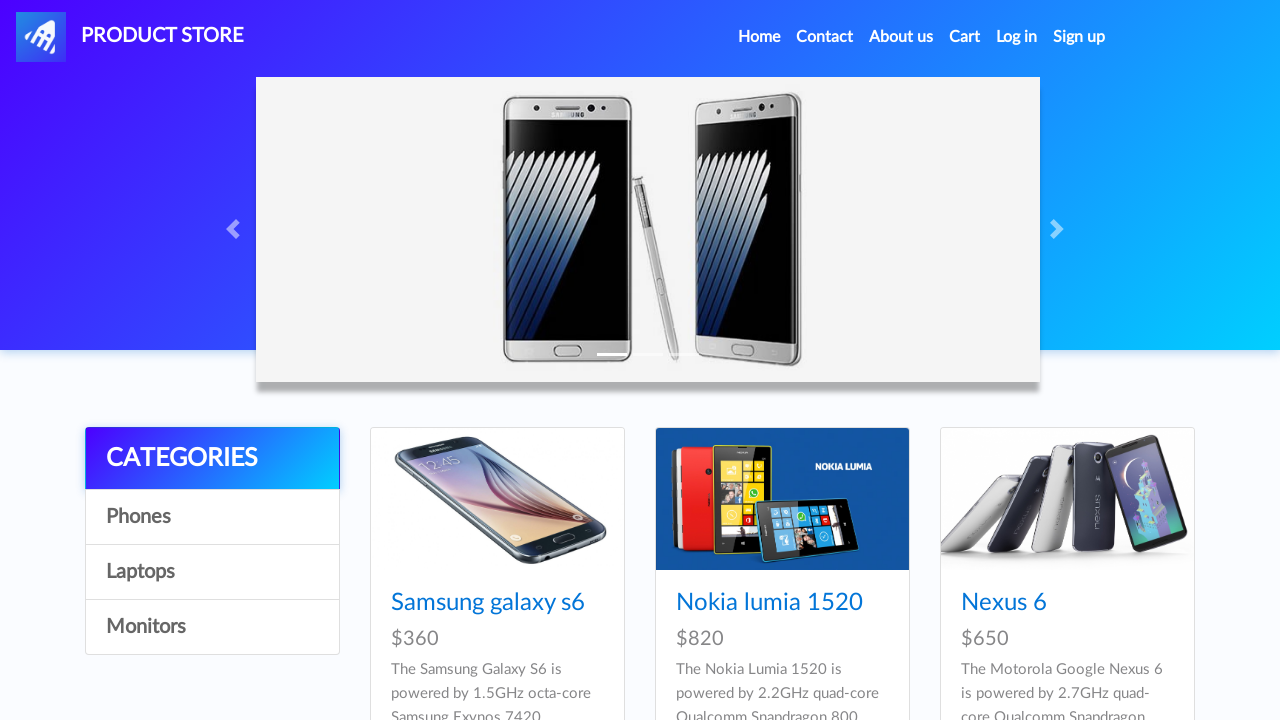